Tests JavaScript confirm alert handling by navigating to the cancel/confirm tab, triggering a confirm box alert, and dismissing it by clicking the cancel button.

Starting URL: http://demo.automationtesting.in/Alerts.html

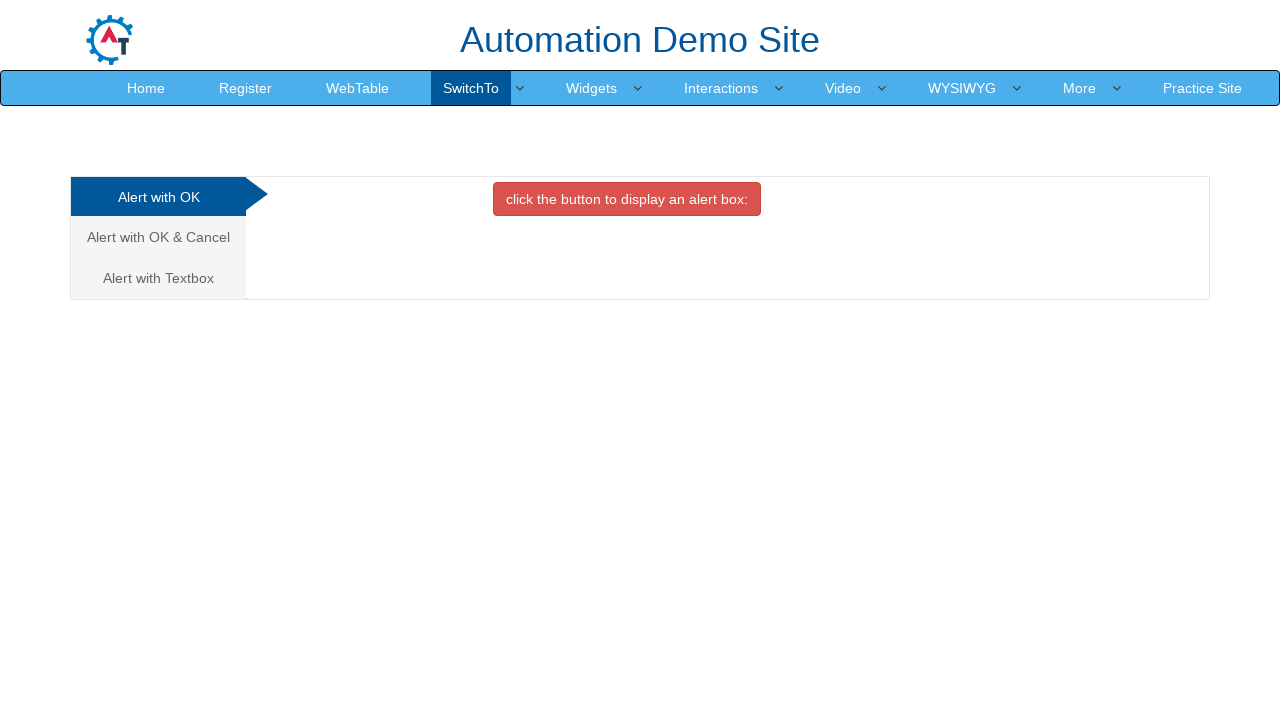

Set viewport size to 1920x1080
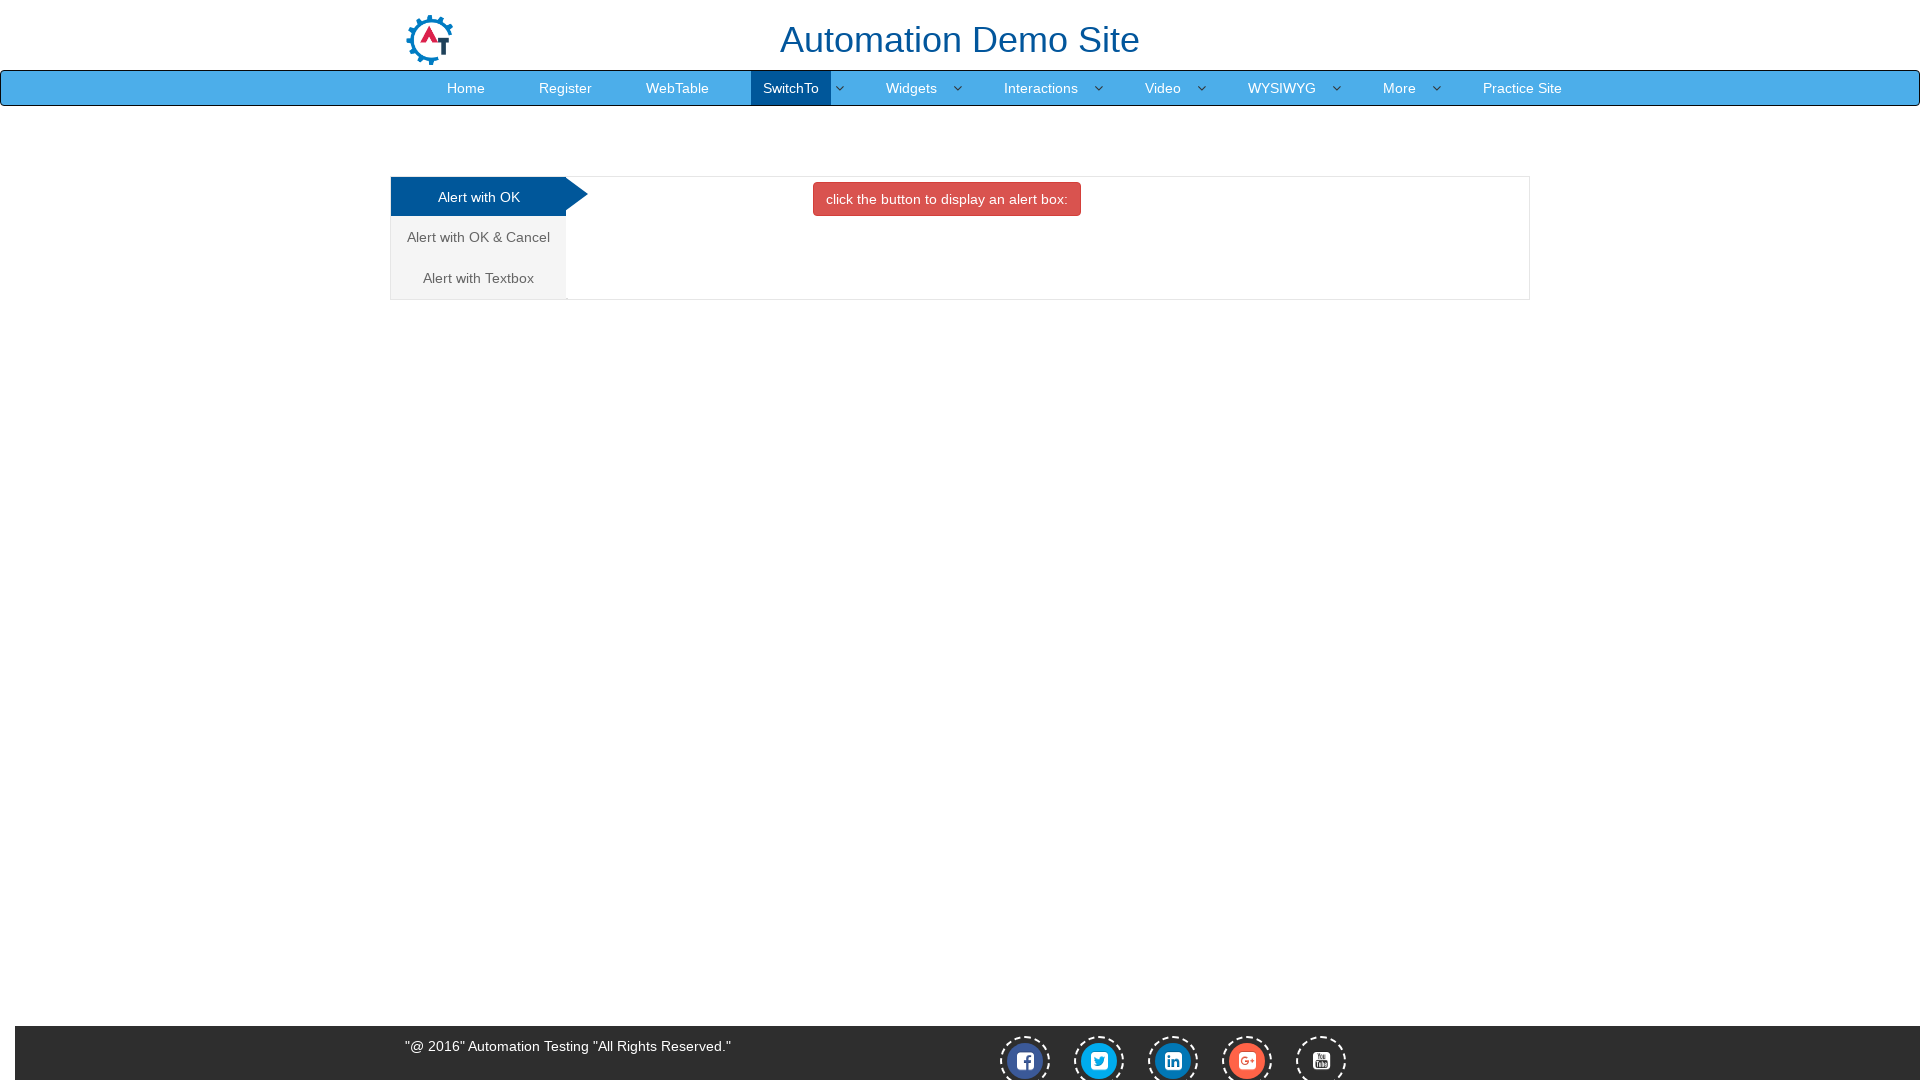

Clicked on Cancel/Confirm tab at (478, 237) on a[href='#CancelTab']
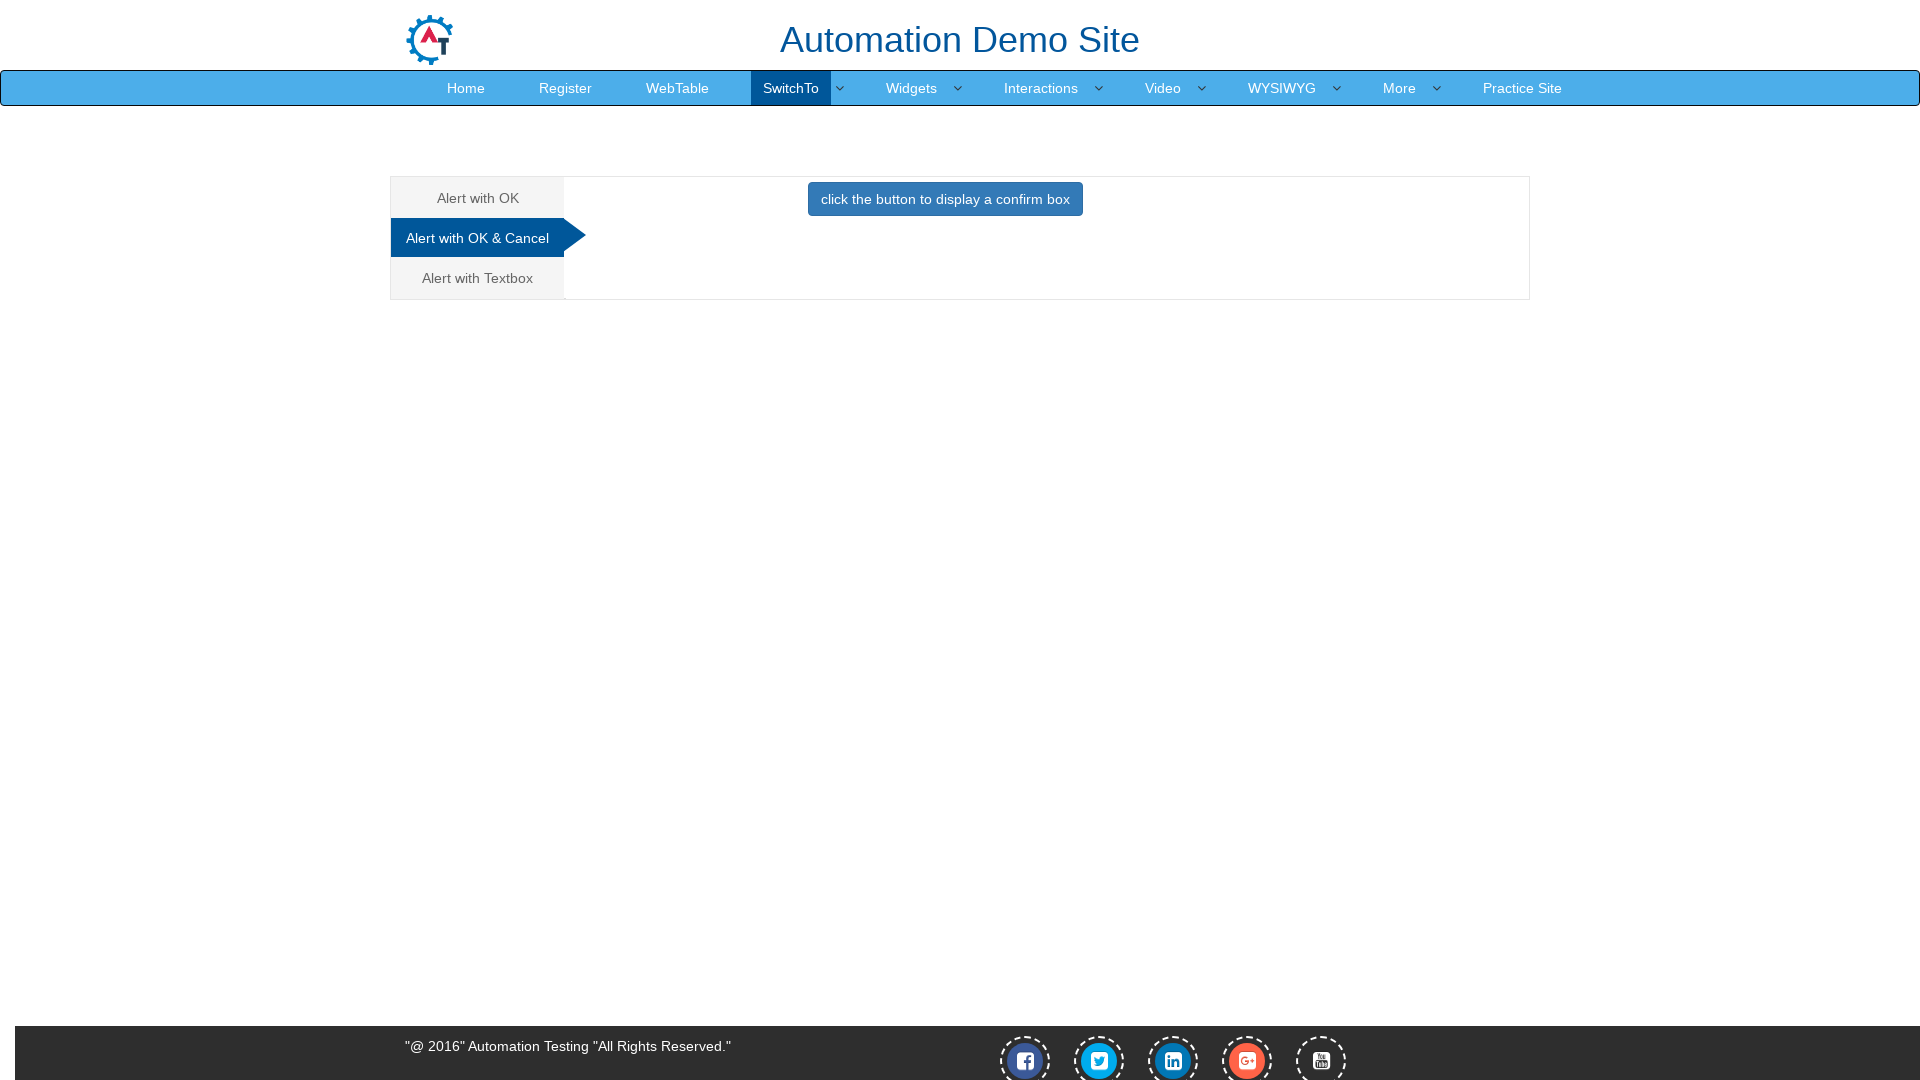

Waited for tab content to load
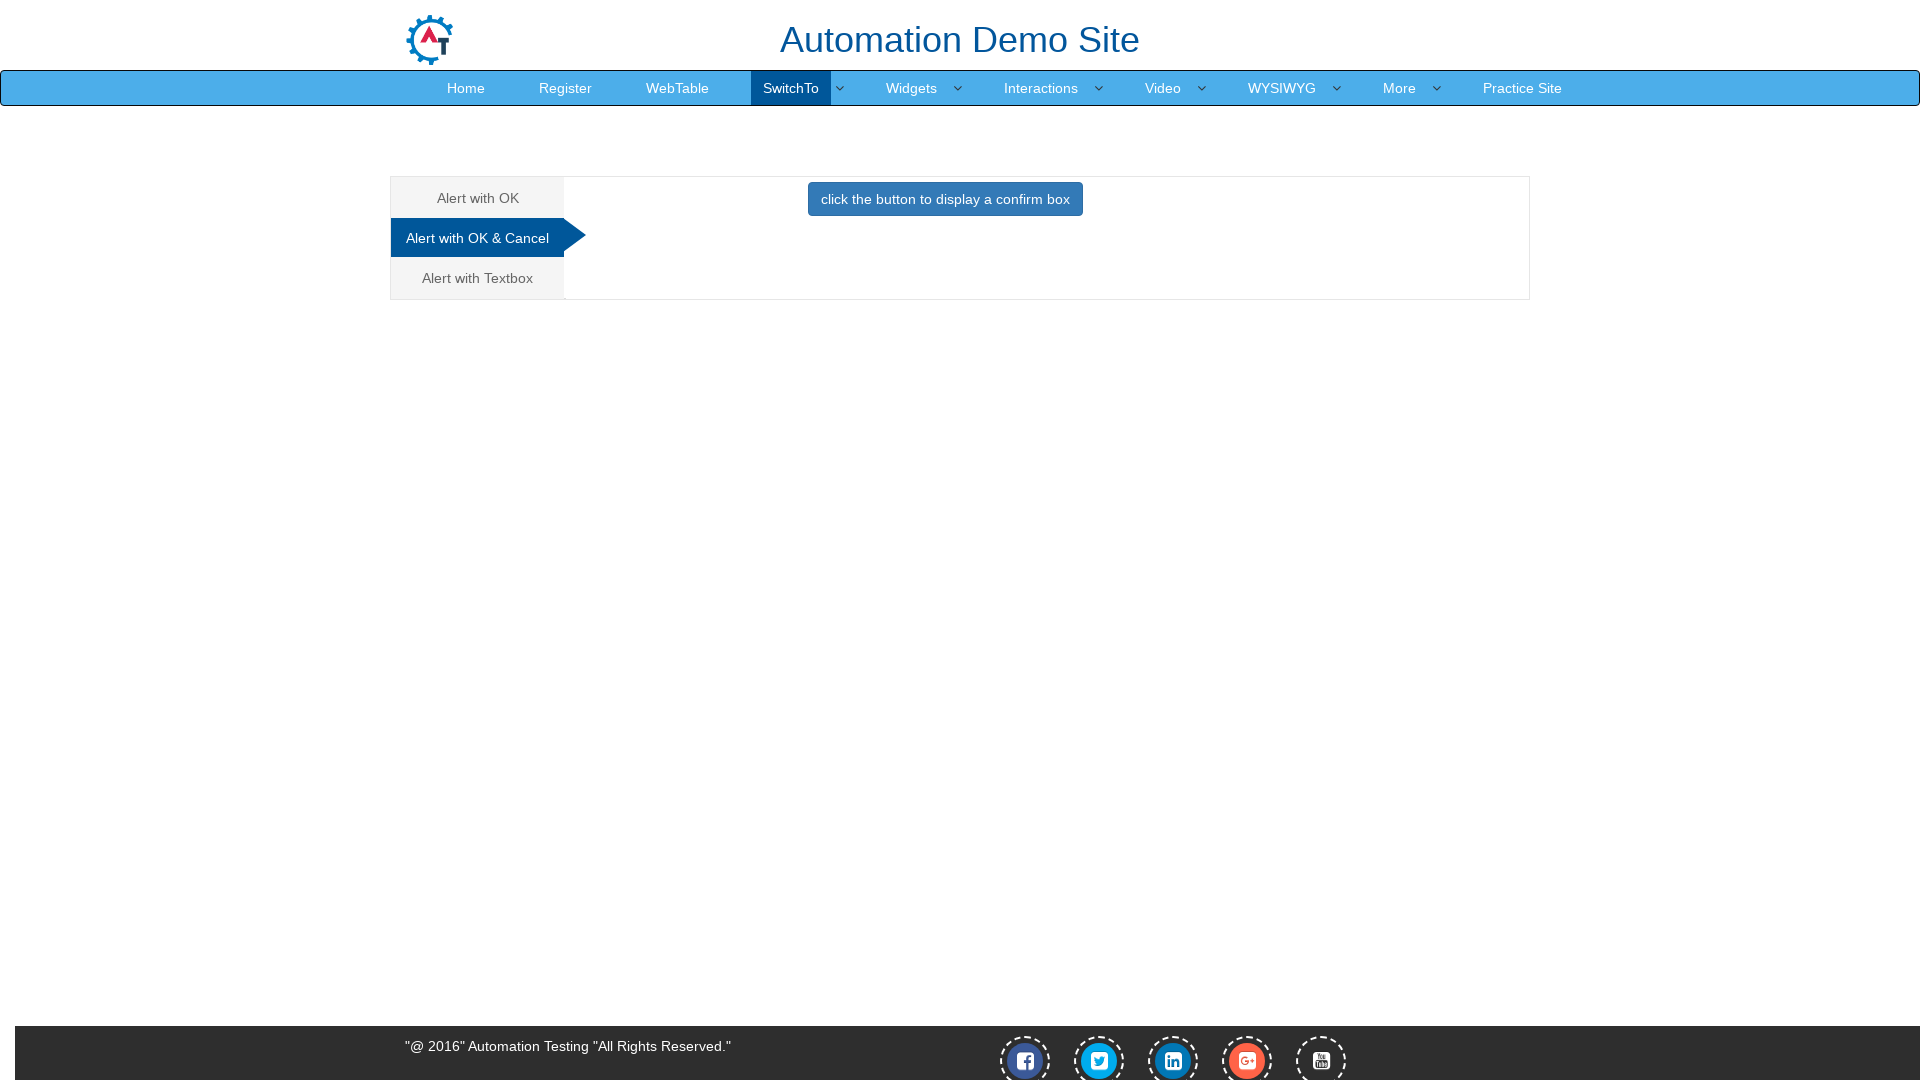

Clicked button to trigger confirm dialog at (945, 199) on button[onclick='confirmbox()']
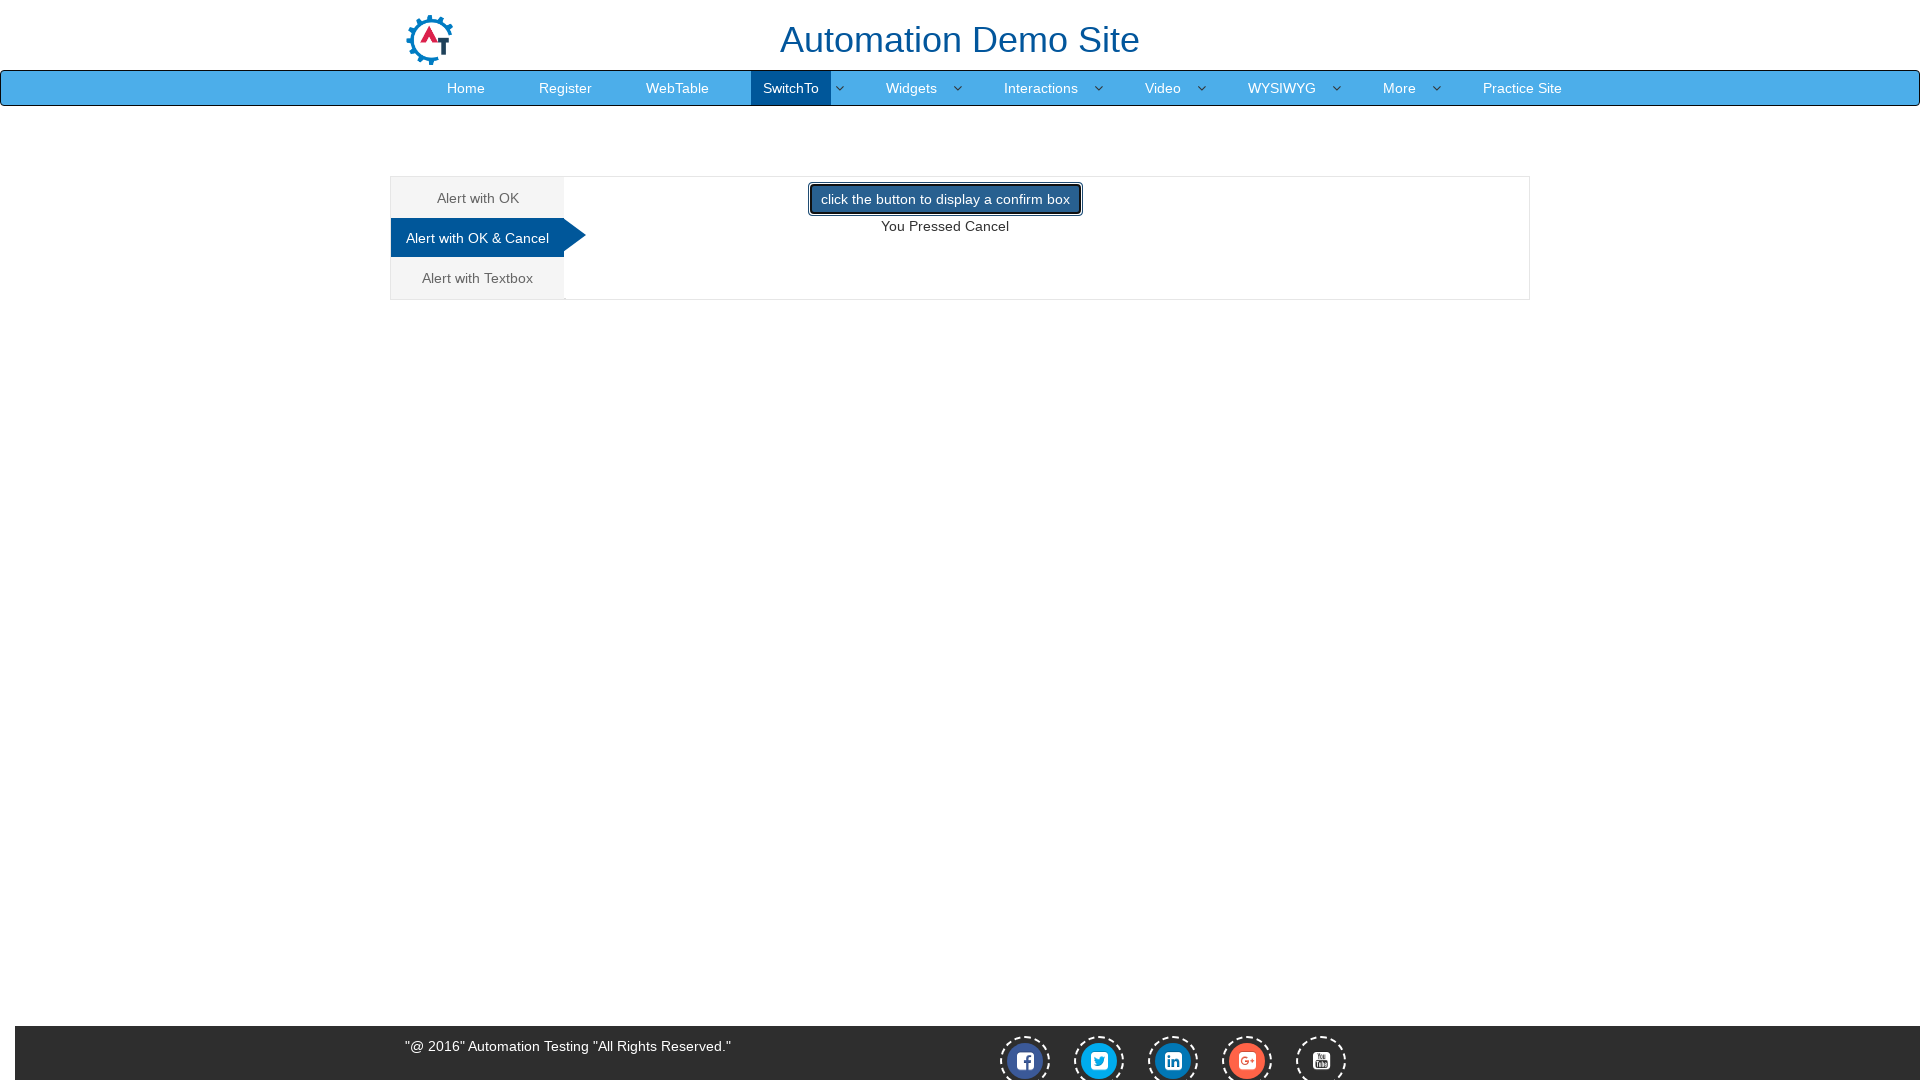

Set up dialog handler to dismiss confirm dialog
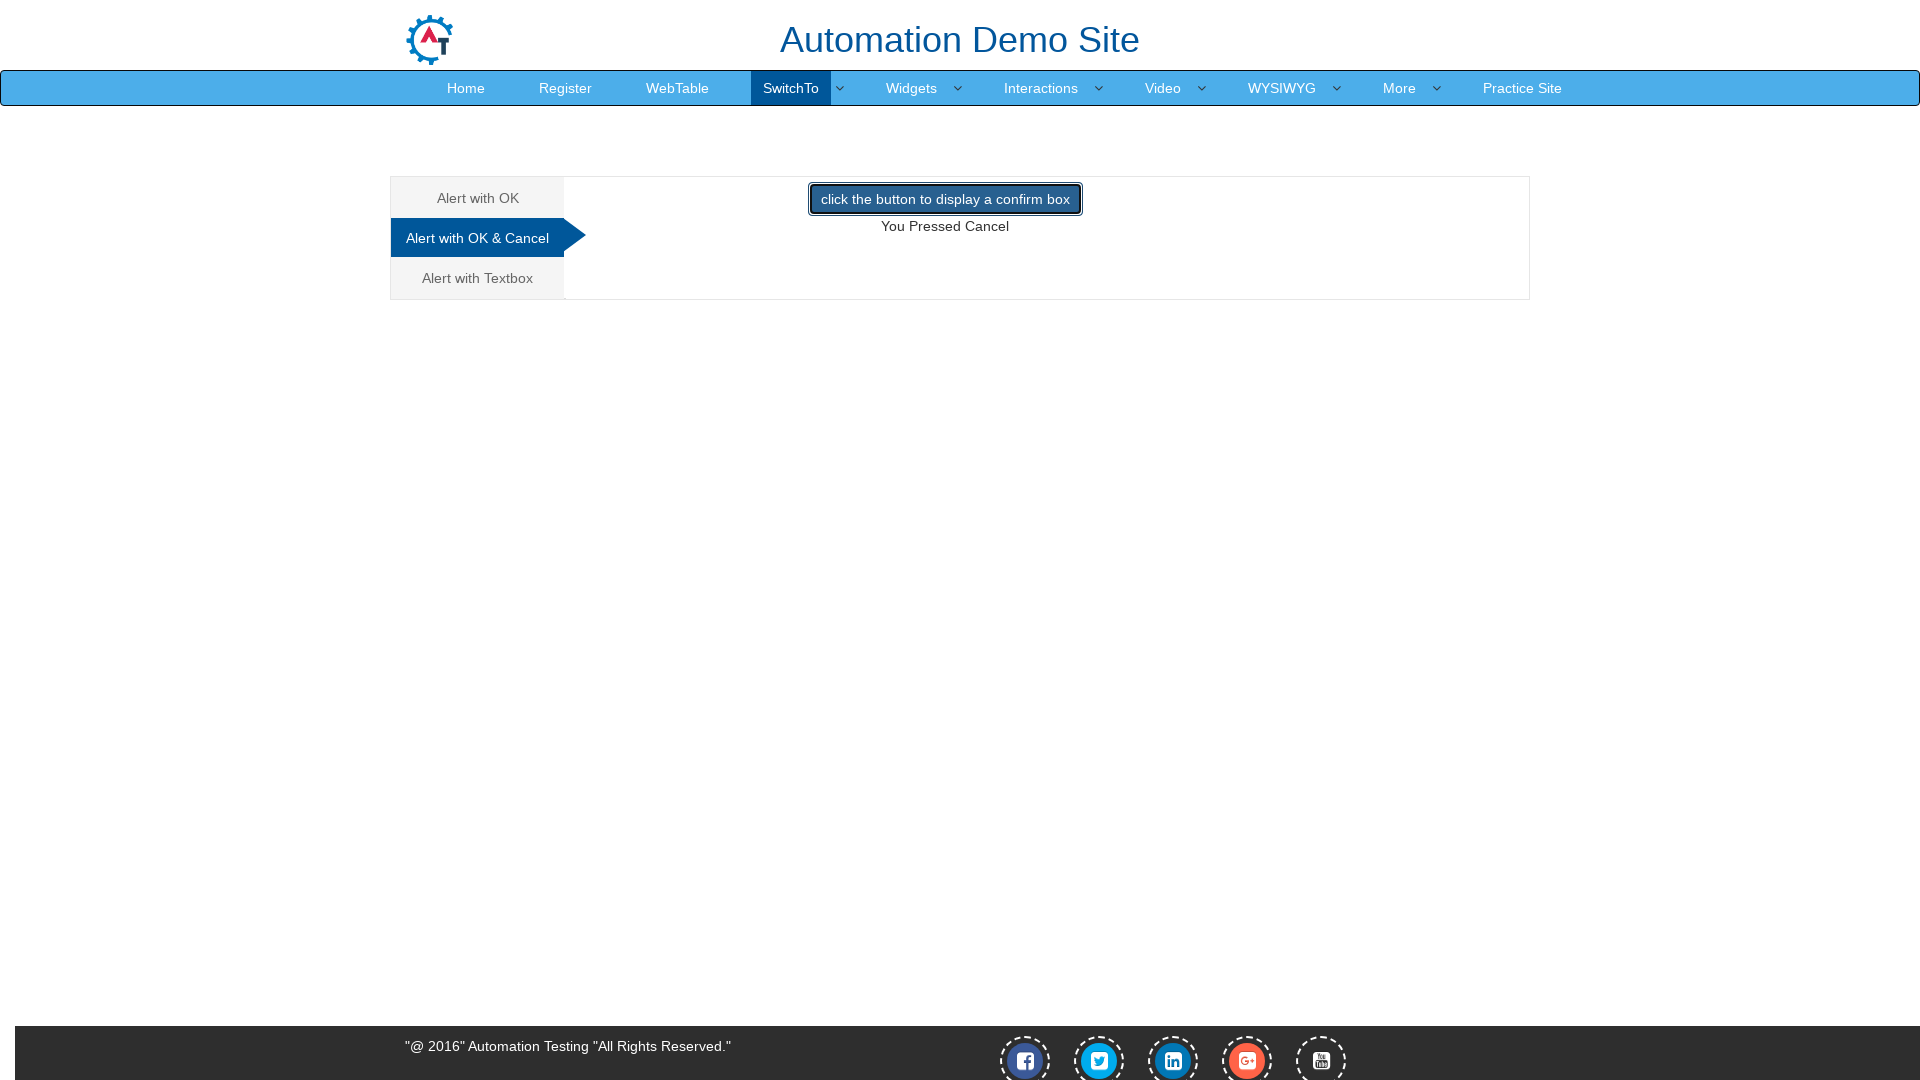

Clicked button to trigger confirm dialog again at (945, 199) on button[onclick='confirmbox()']
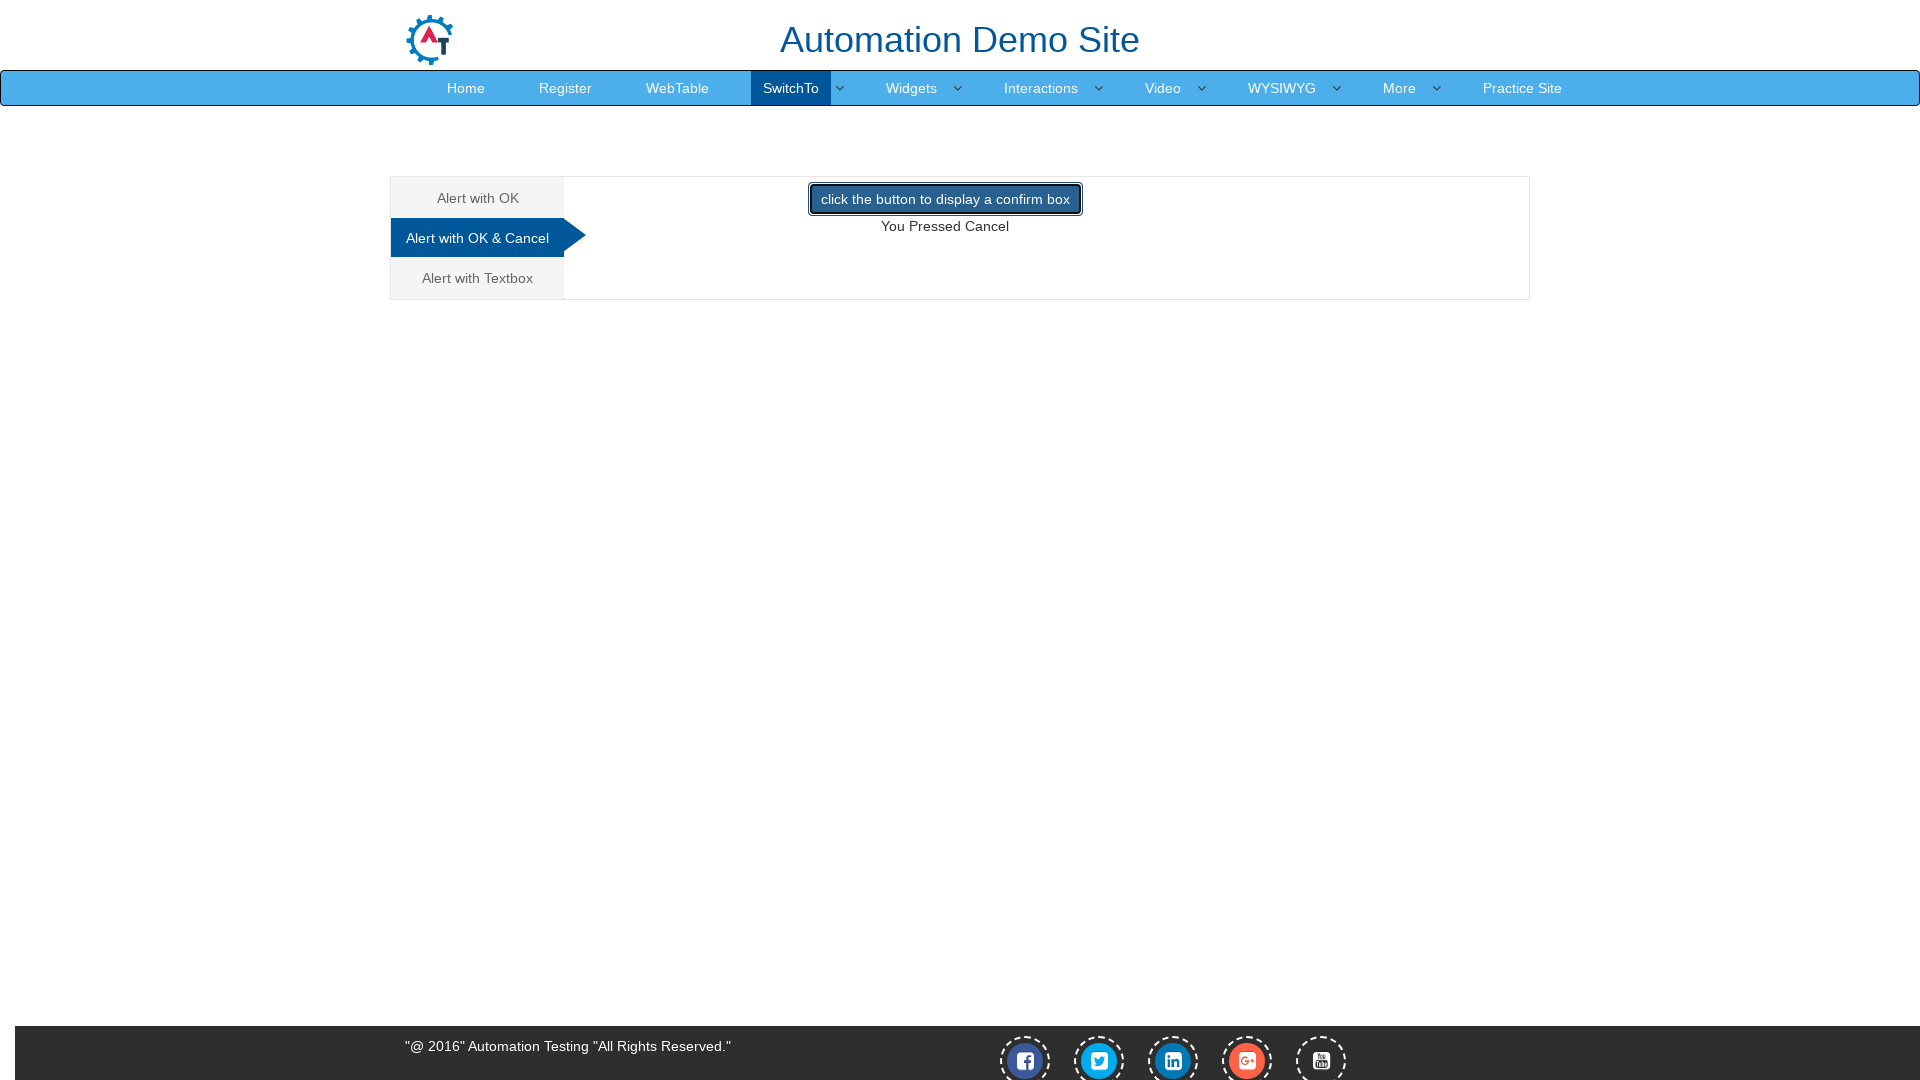

Waited for dialog handling to complete
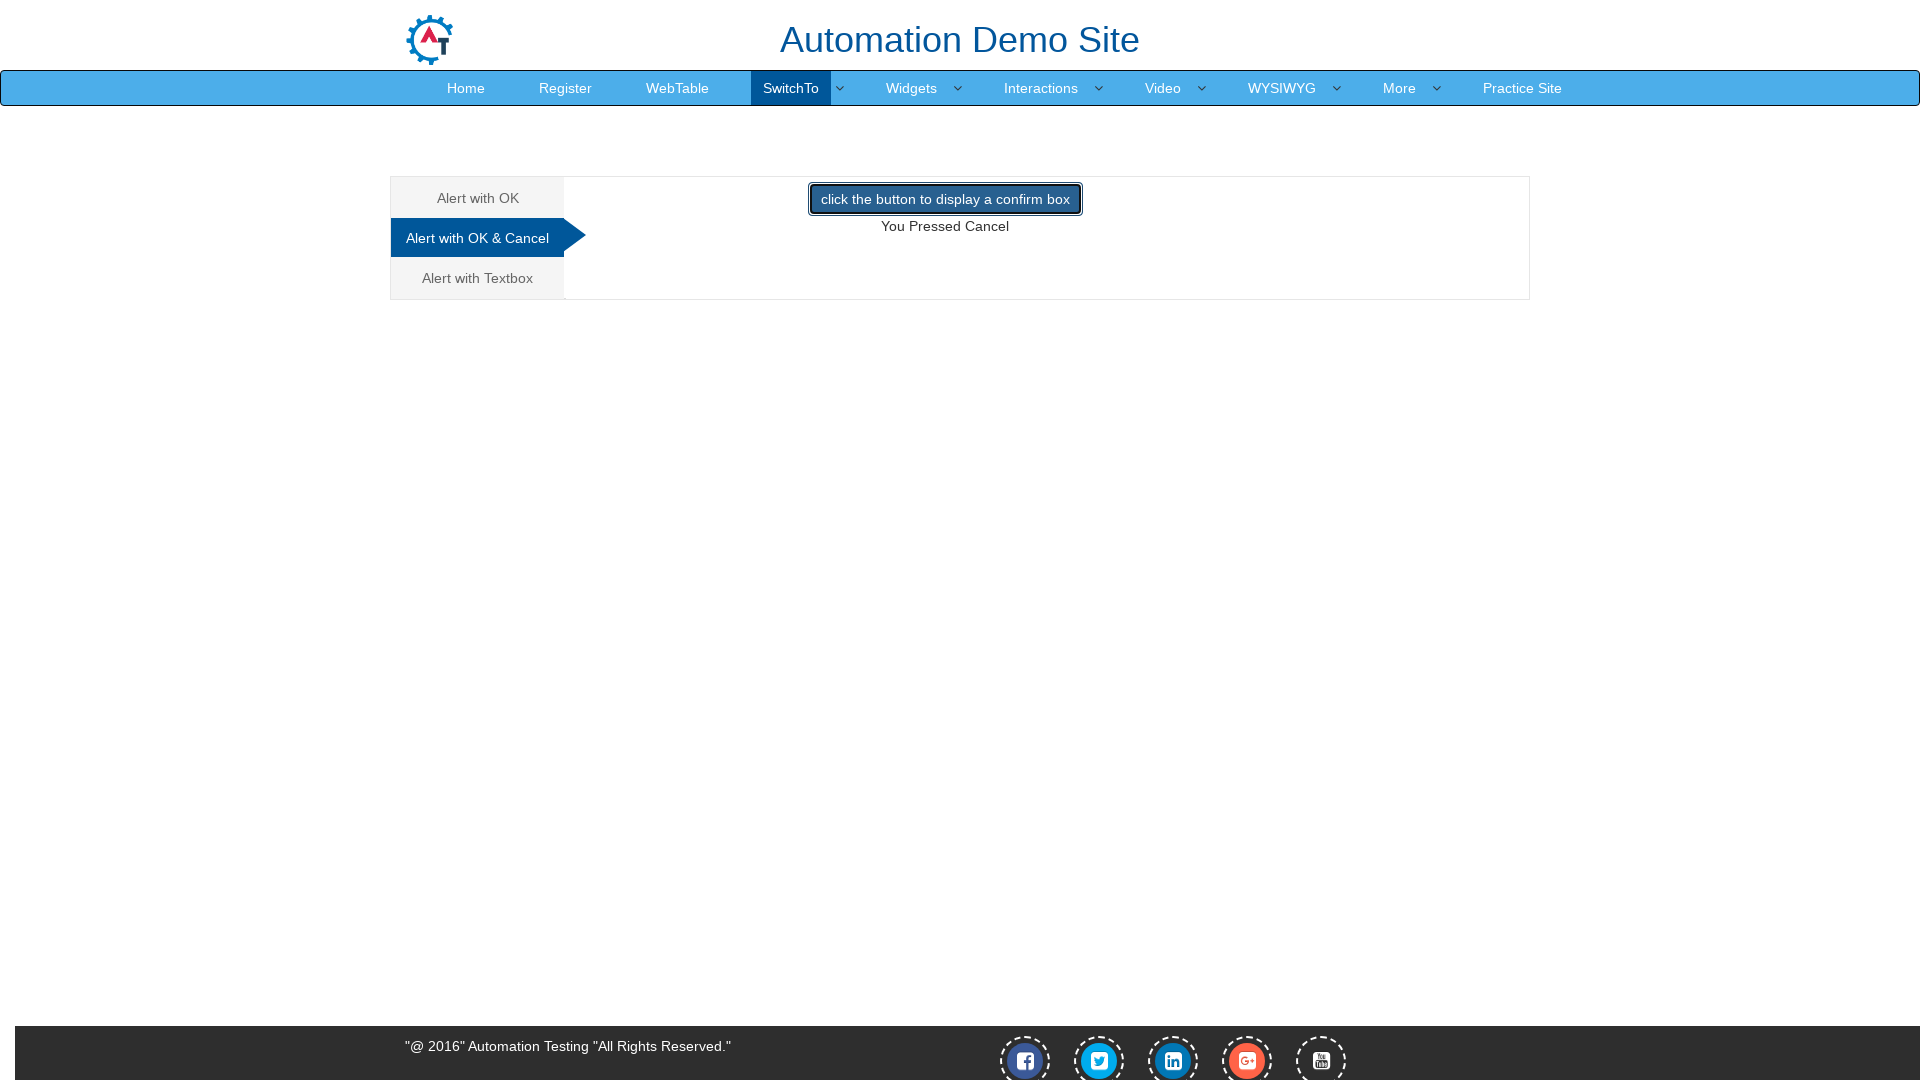

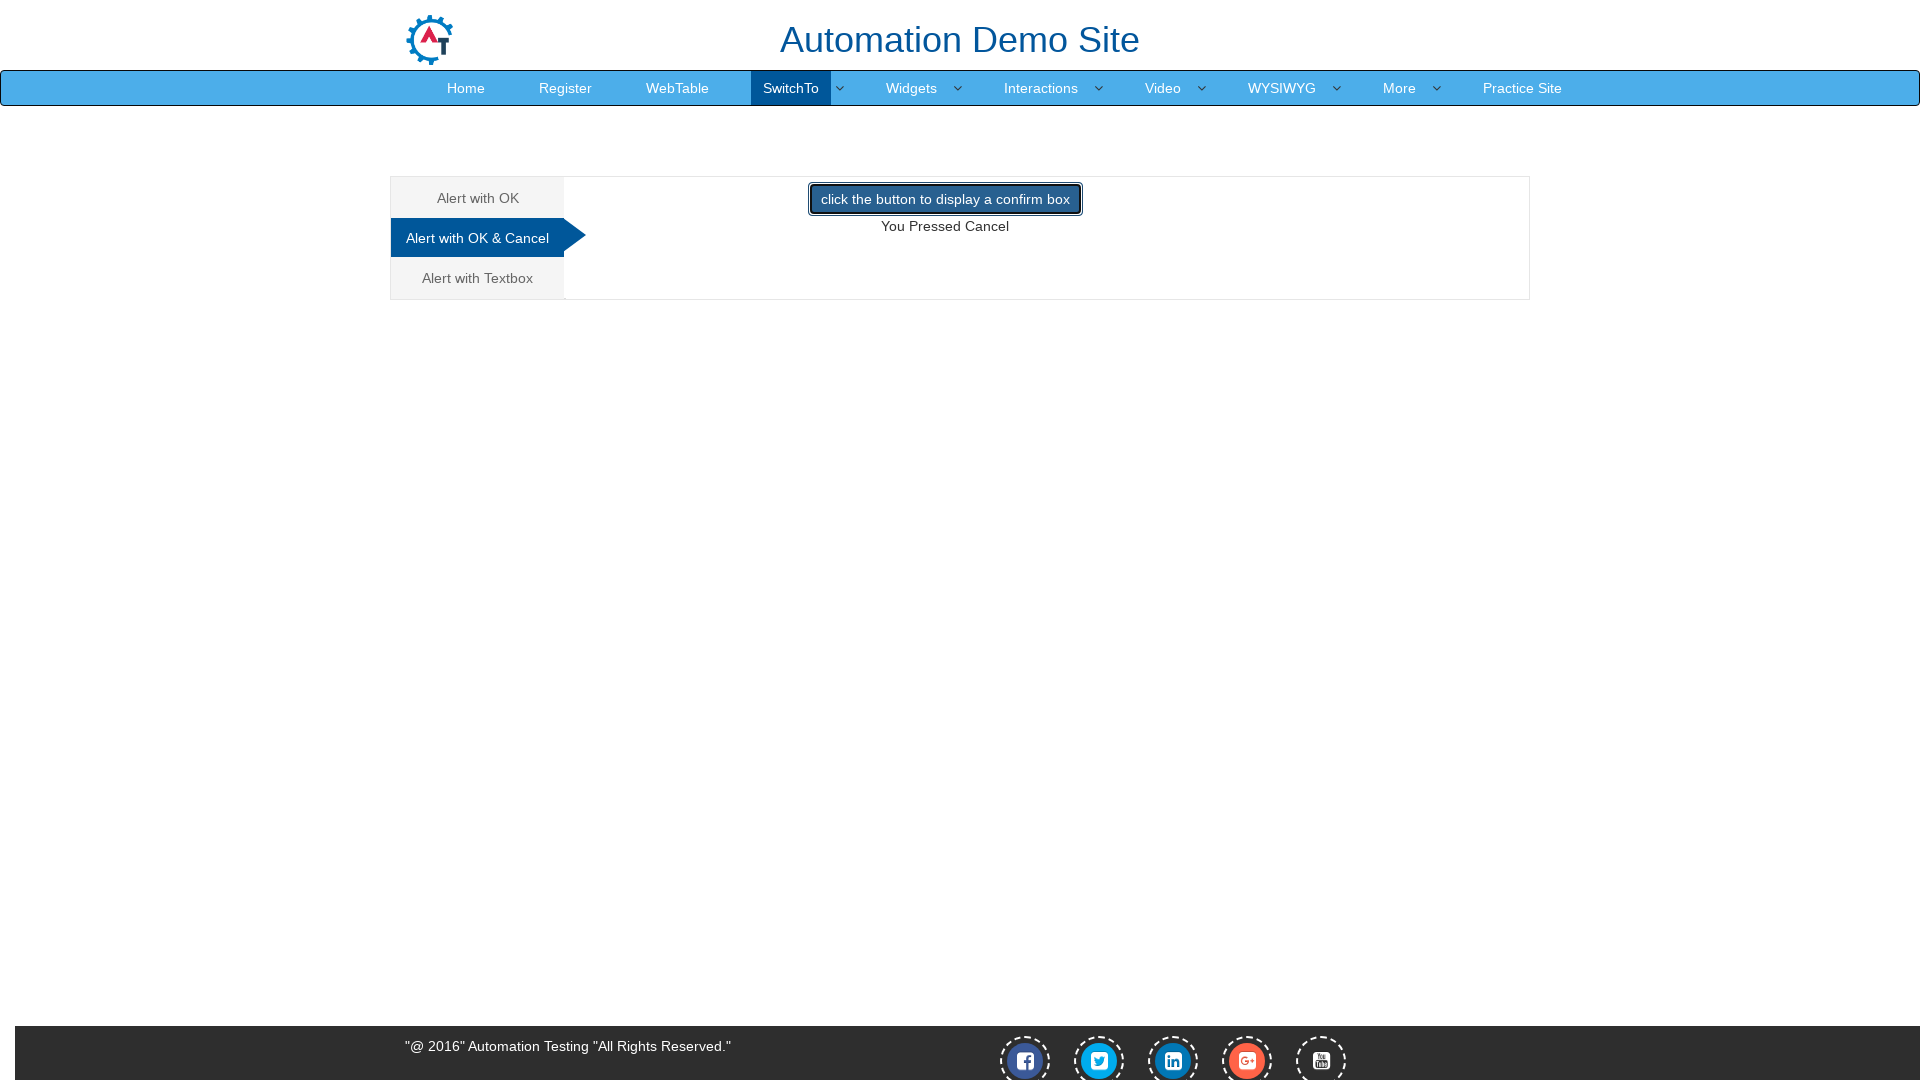